Tests JavaScript alert/confirm dialog handling by clicking a button that triggers an alert, accepting it, reading a value from the page, calculating an answer using a mathematical formula, and submitting the result.

Starting URL: http://suninjuly.github.io/alert_accept.html

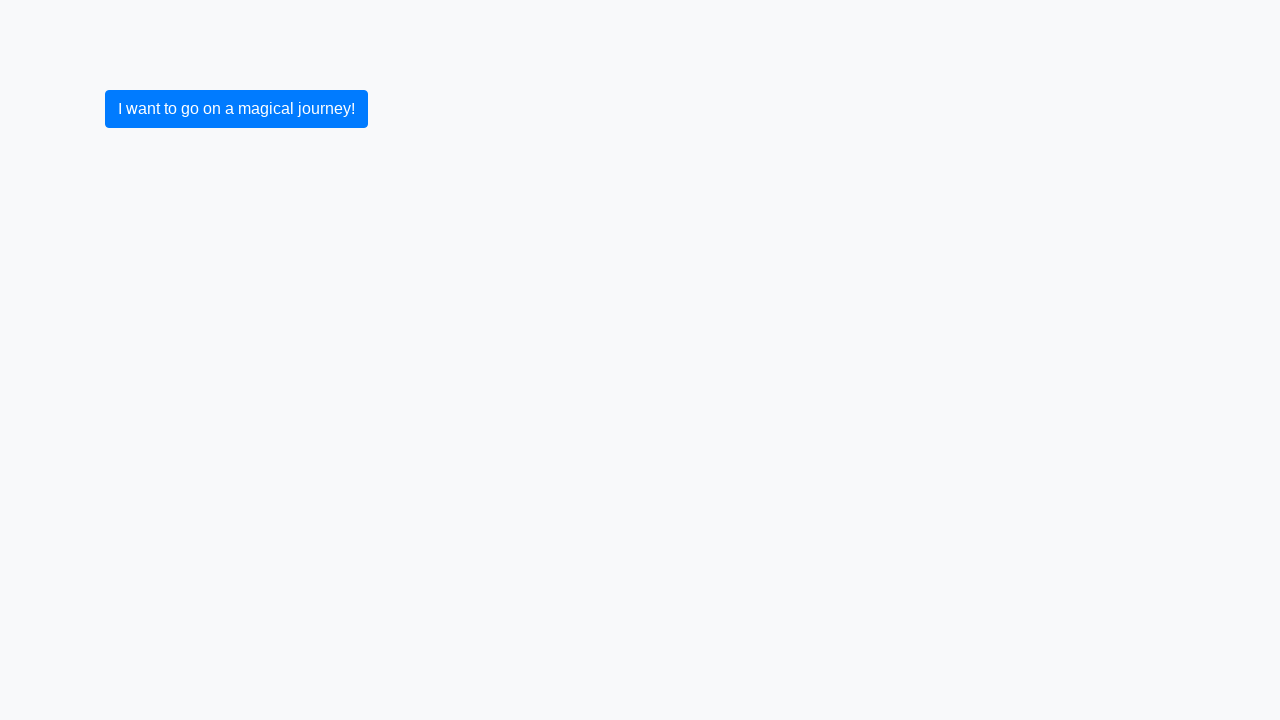

Set up dialog handler to accept confirm dialogs
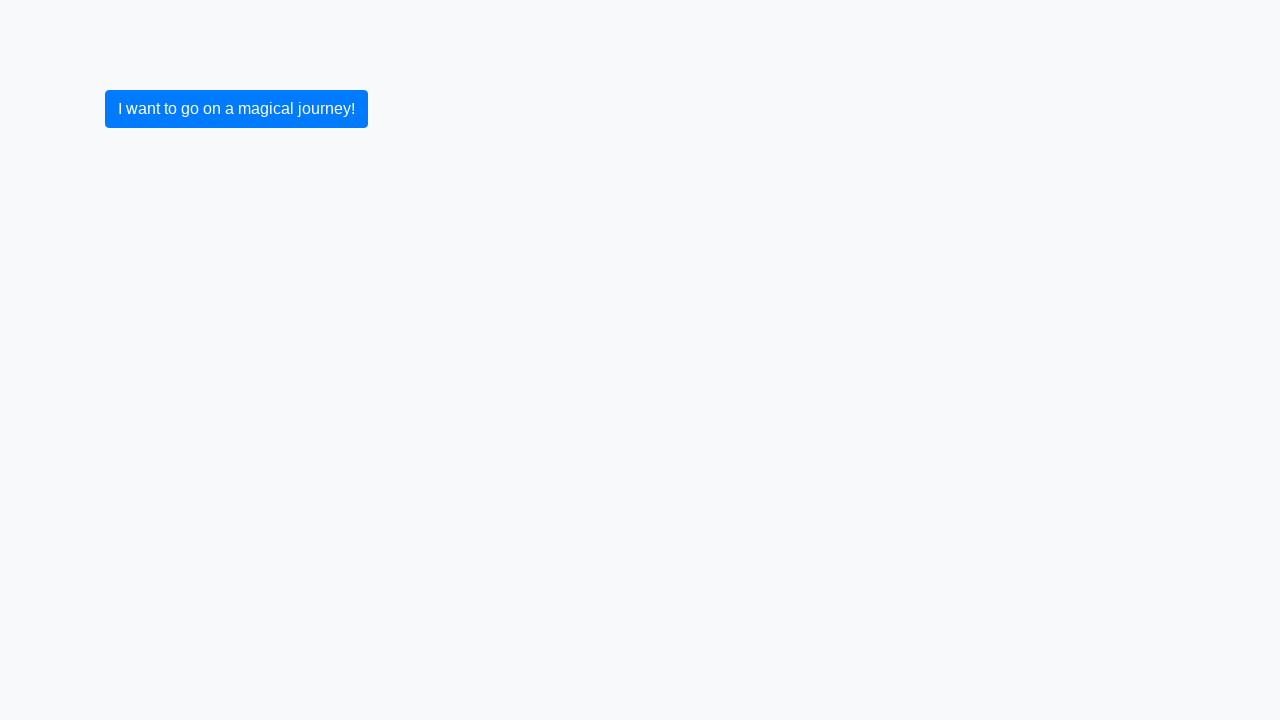

Clicked button to trigger the alert at (236, 109) on button
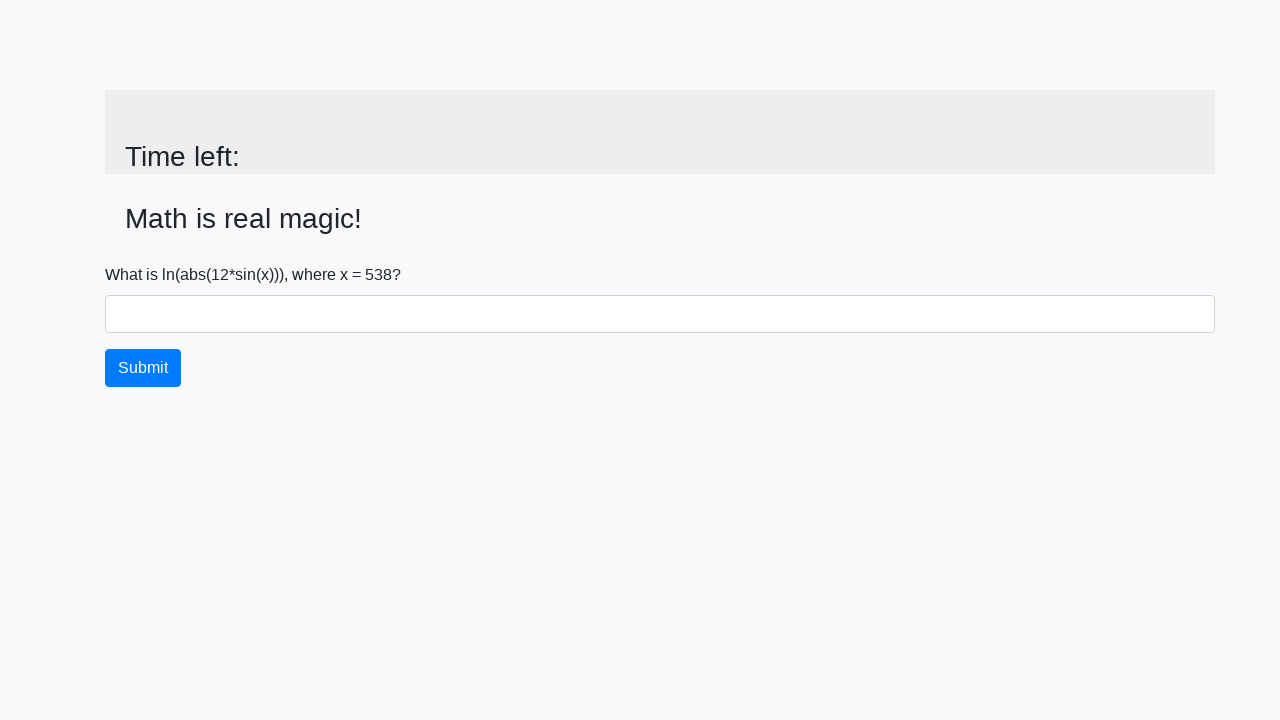

Alert accepted and page updated, input value element loaded
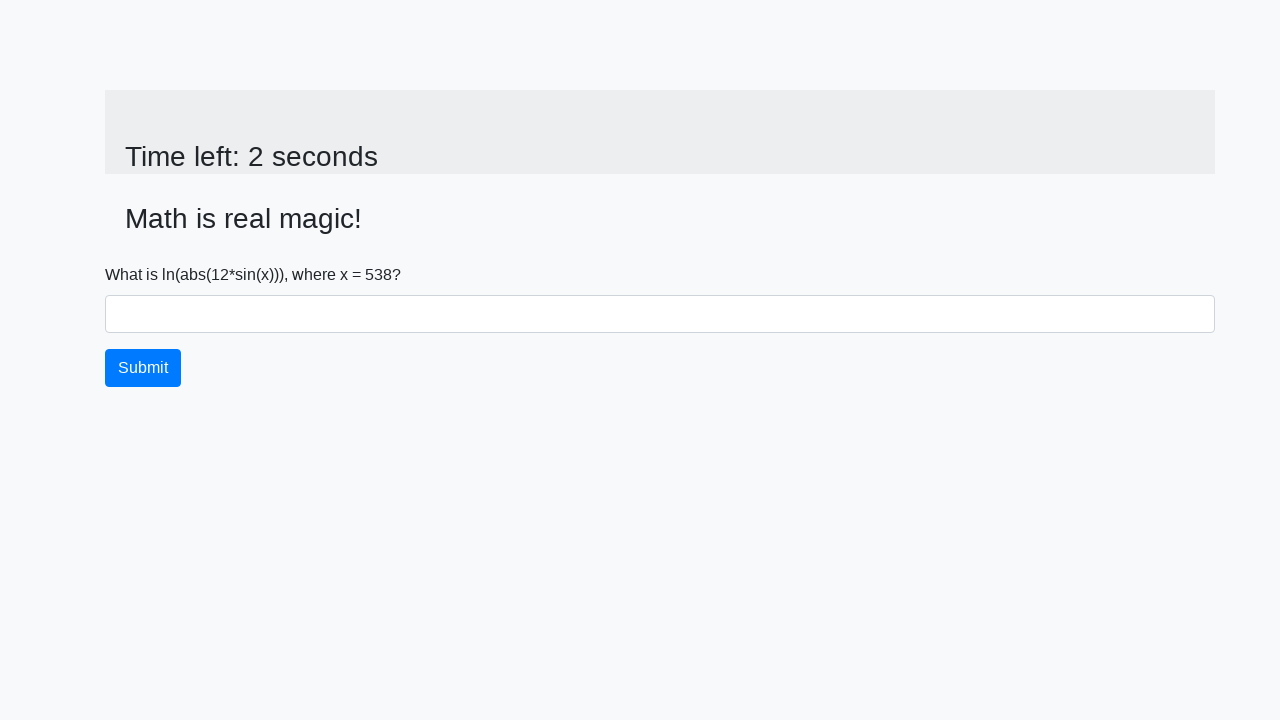

Retrieved x value from page: 538
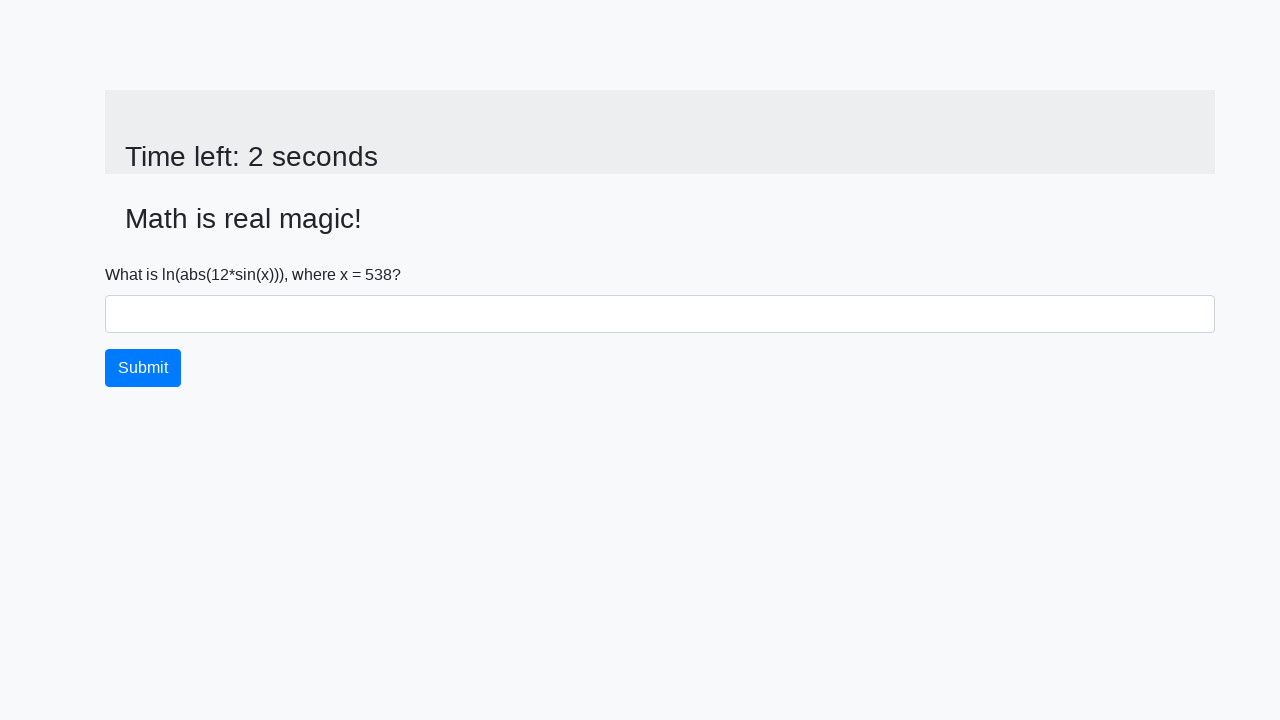

Calculated answer using formula: 2.1405860410218875
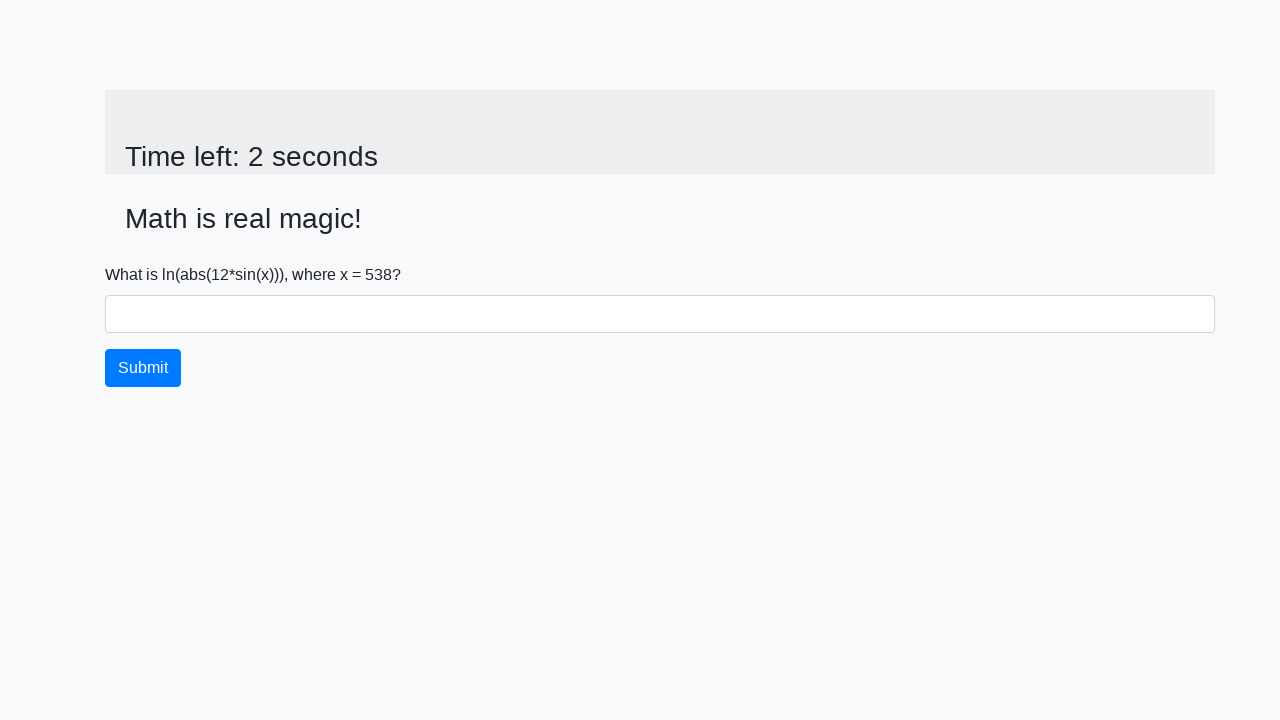

Filled answer field with calculated value: 2.1405860410218875 on #answer
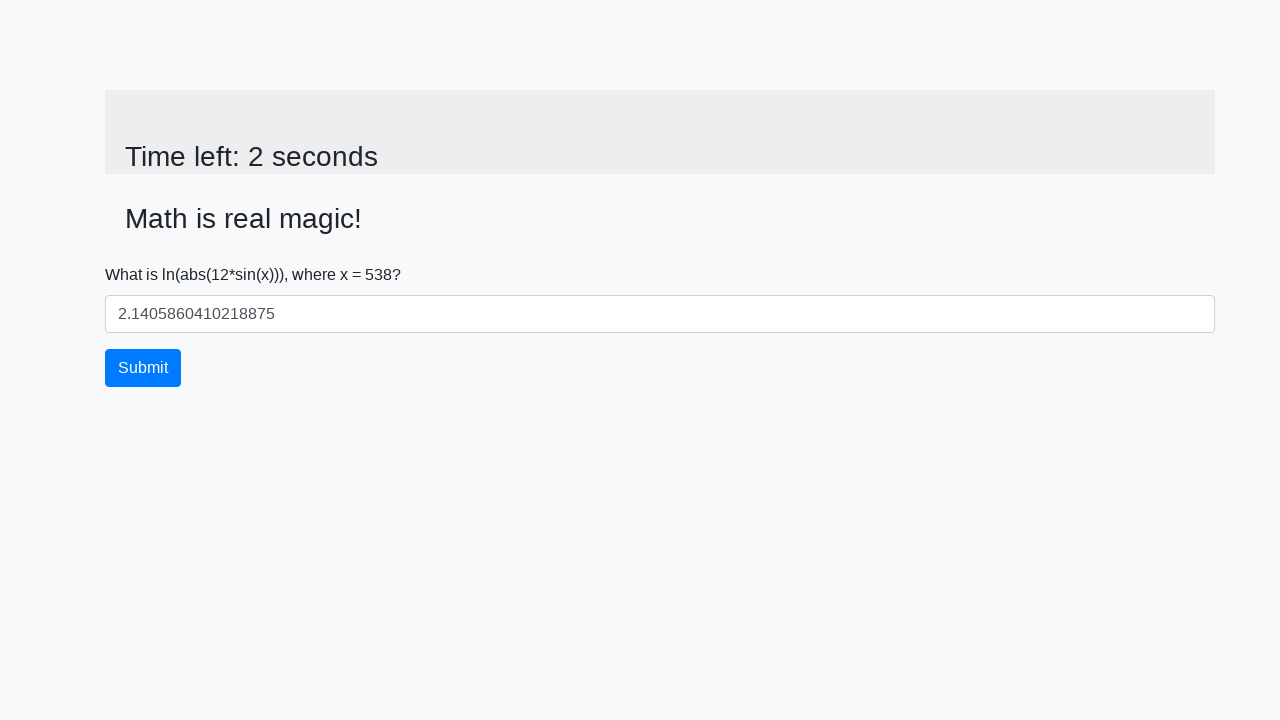

Clicked submit button to submit the answer at (143, 368) on button
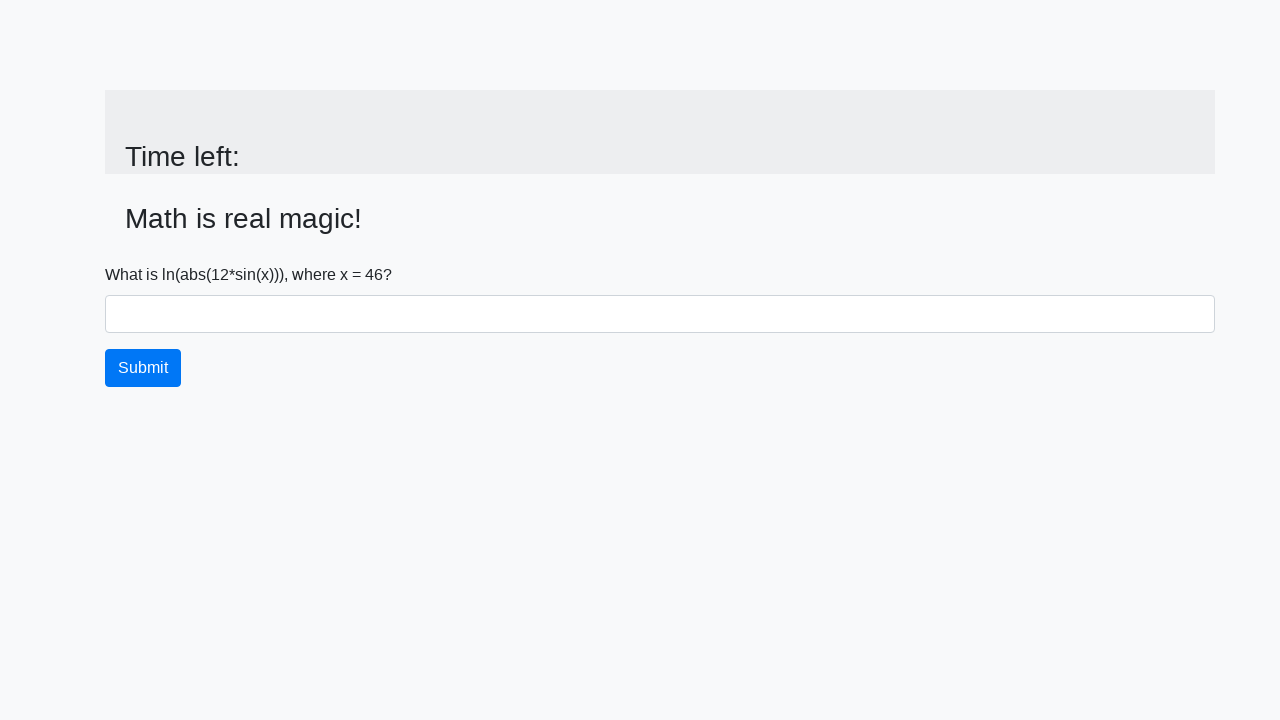

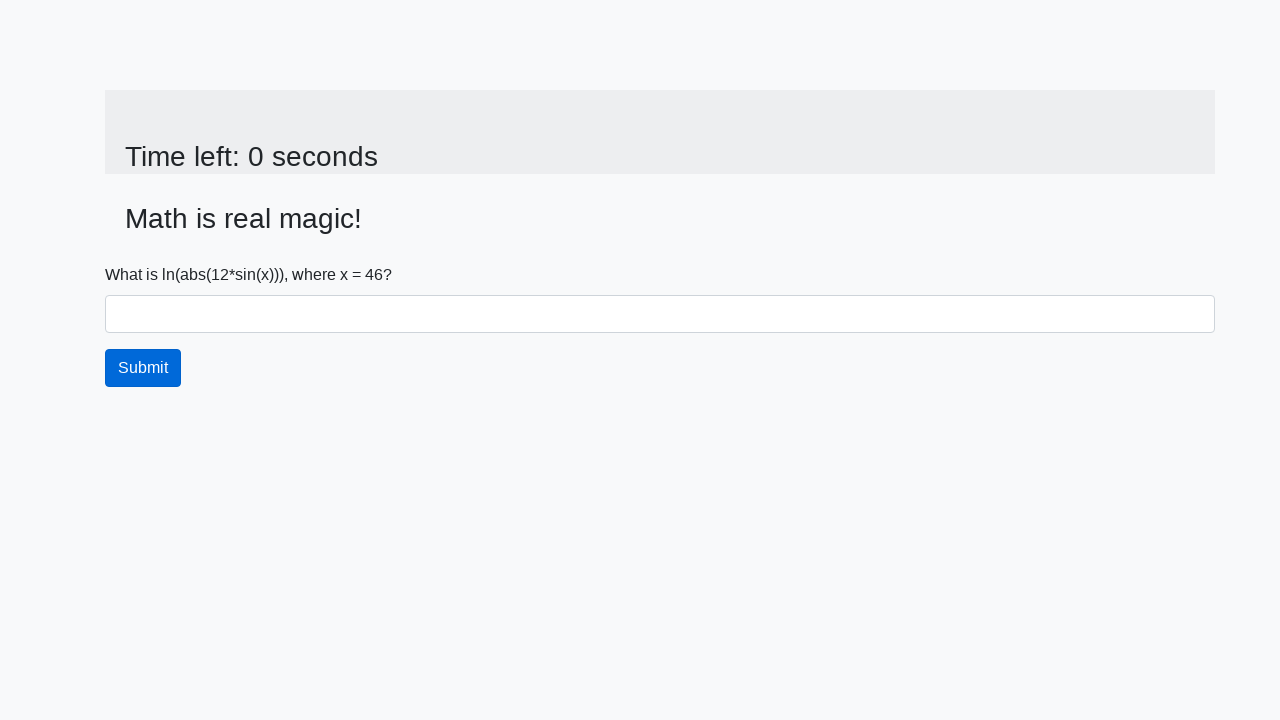